Demonstrates explicit wait functionality on the ParaBank registration page by waiting for an element to be clickable. Note: The original XPath selector appears to be a placeholder/invalid selector.

Starting URL: https://parabank.parasoft.com/parabank/register.htm

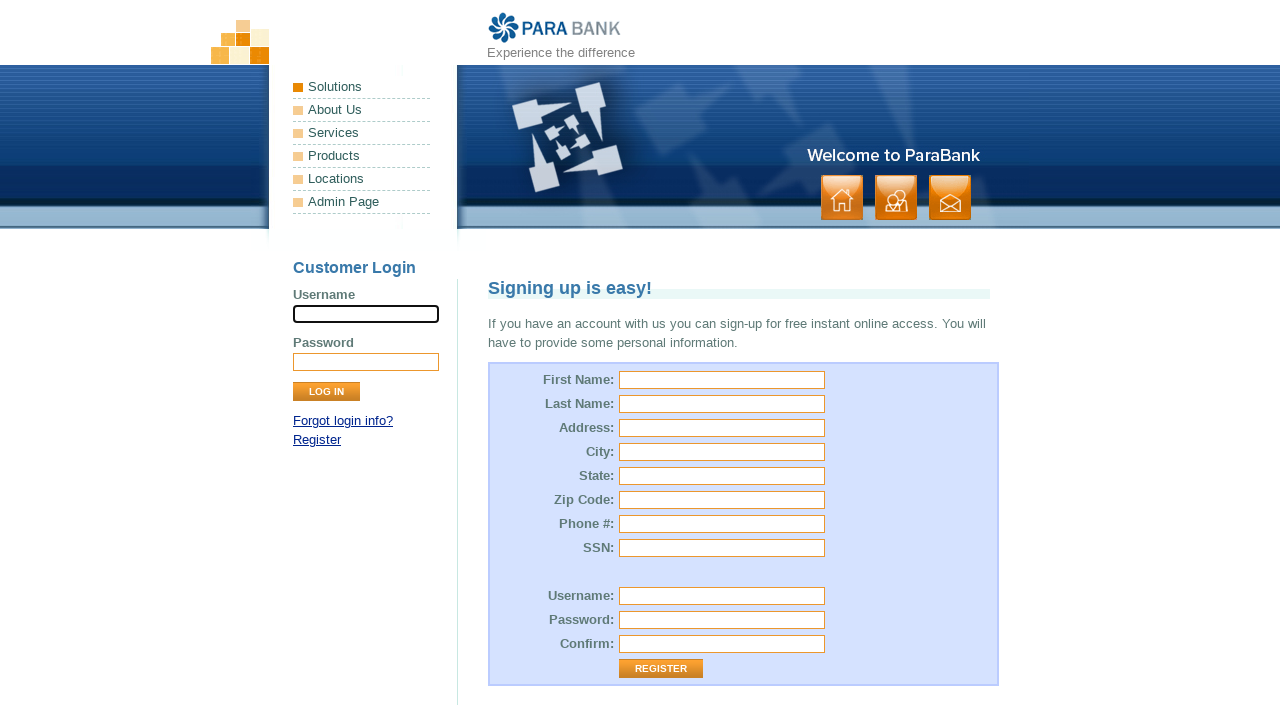

Waited for registration form to be visible
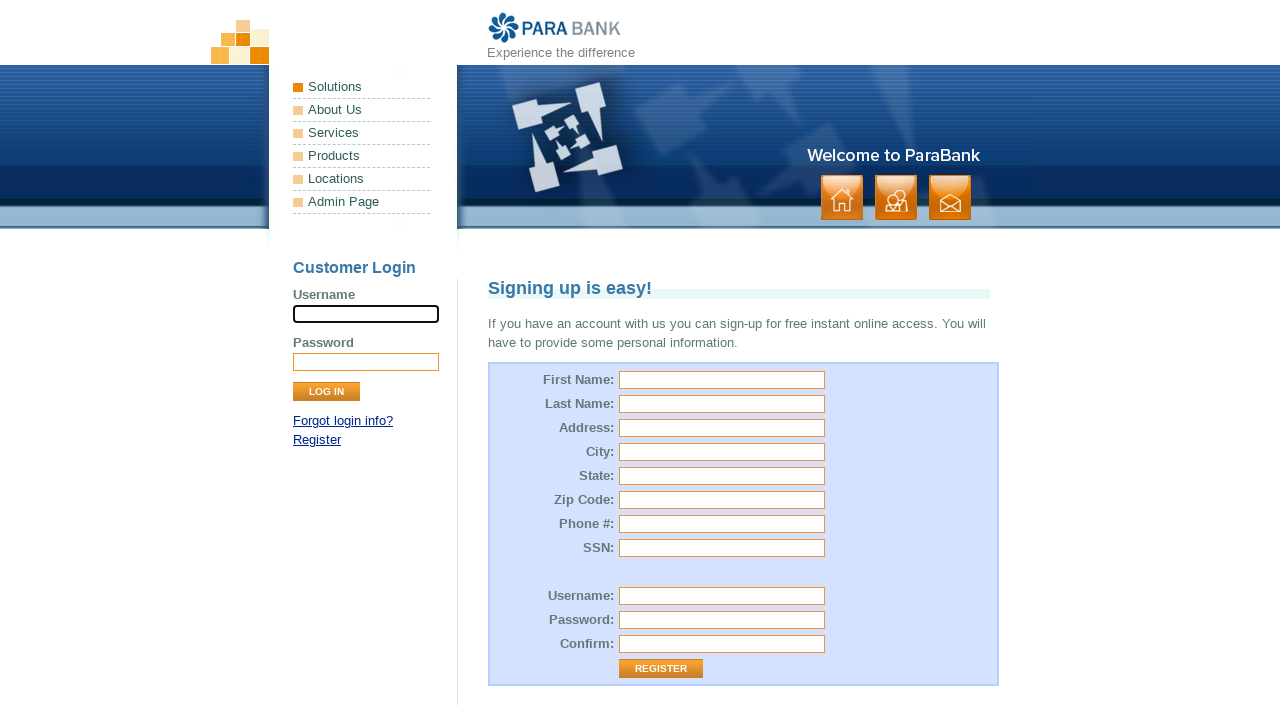

Clicked Register button at (661, 669) on input[value='Register']
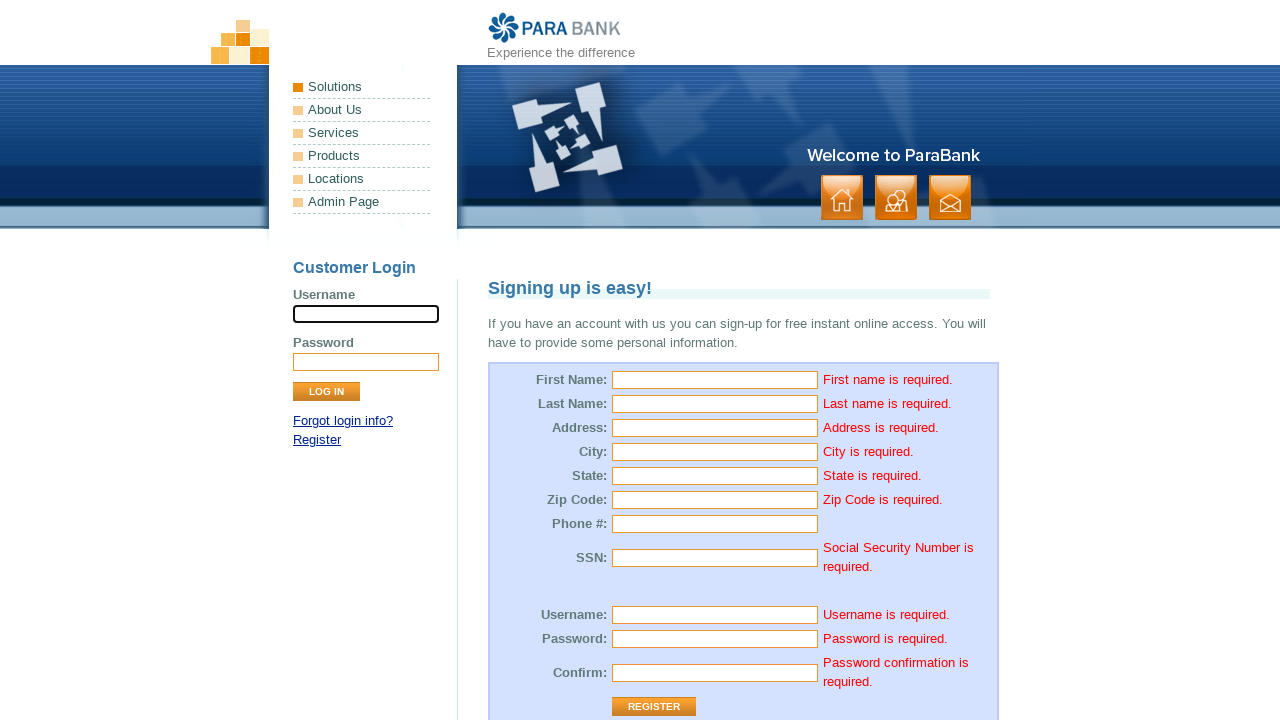

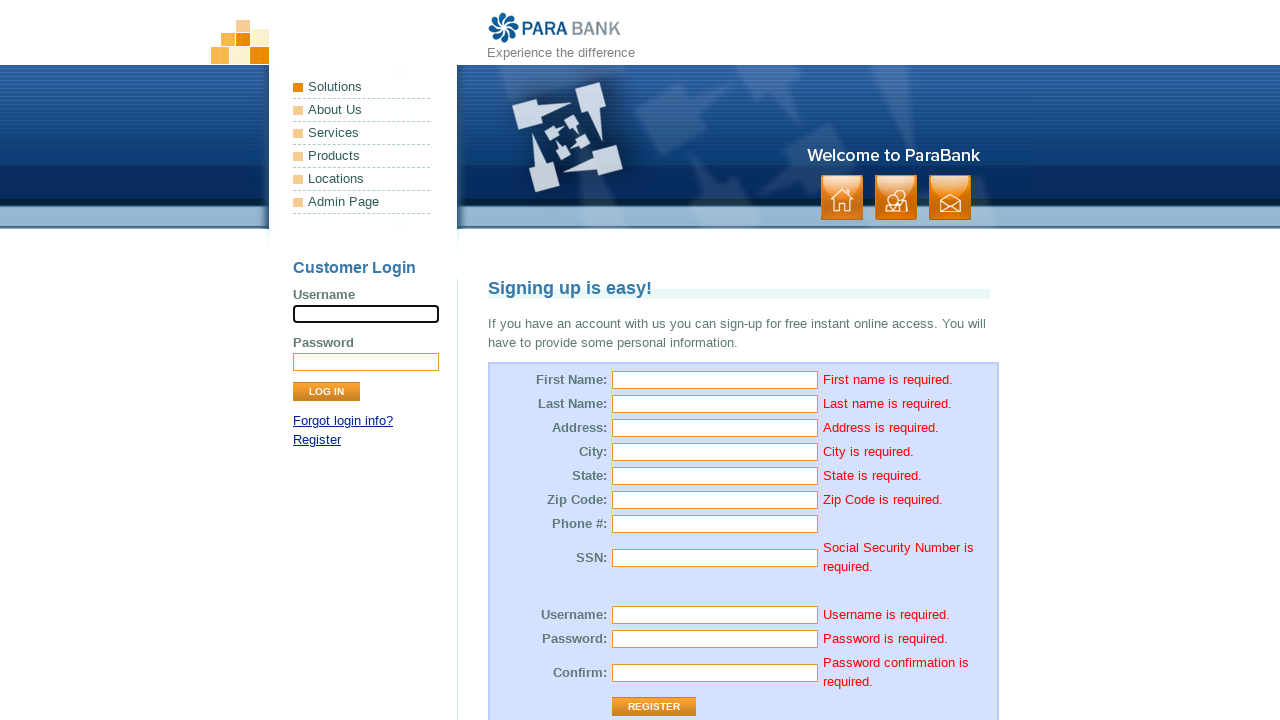